Scrolls to the bottom of the page and verifies that the Medium social media icon is clickable and has the correct href attribute

Starting URL: https://openweathermap.org

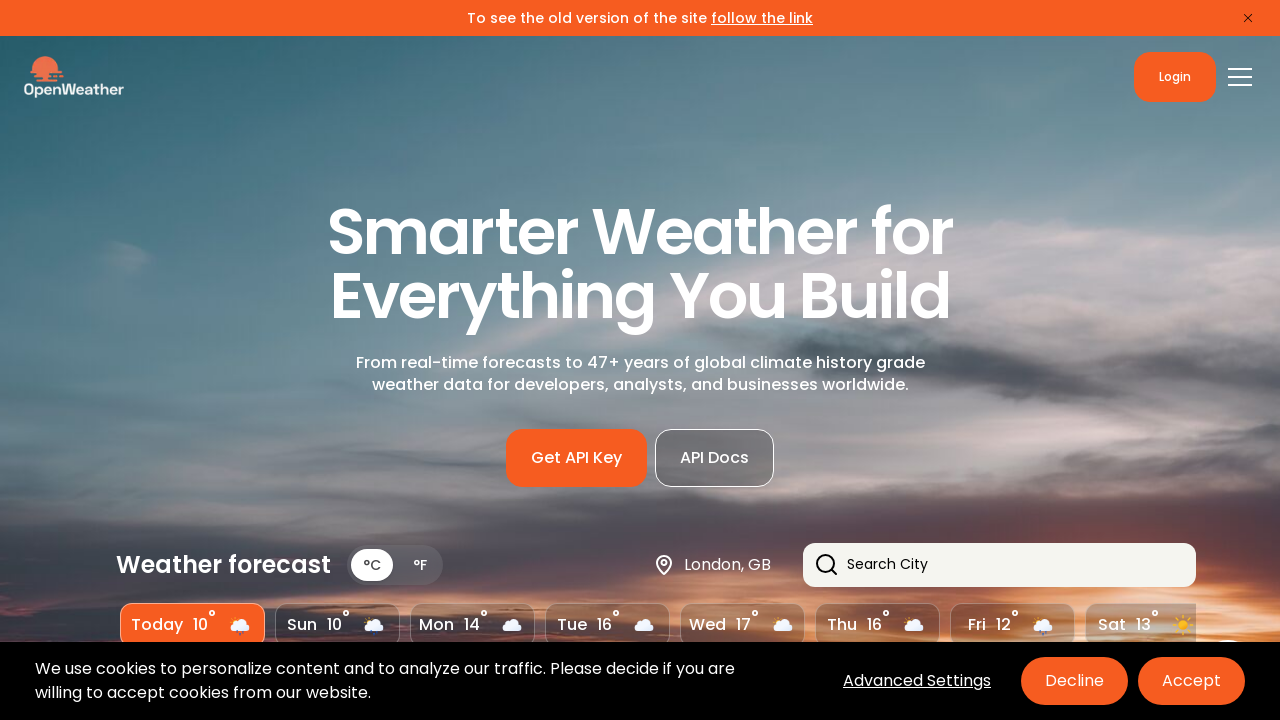

Scrolled to bottom of page using End key
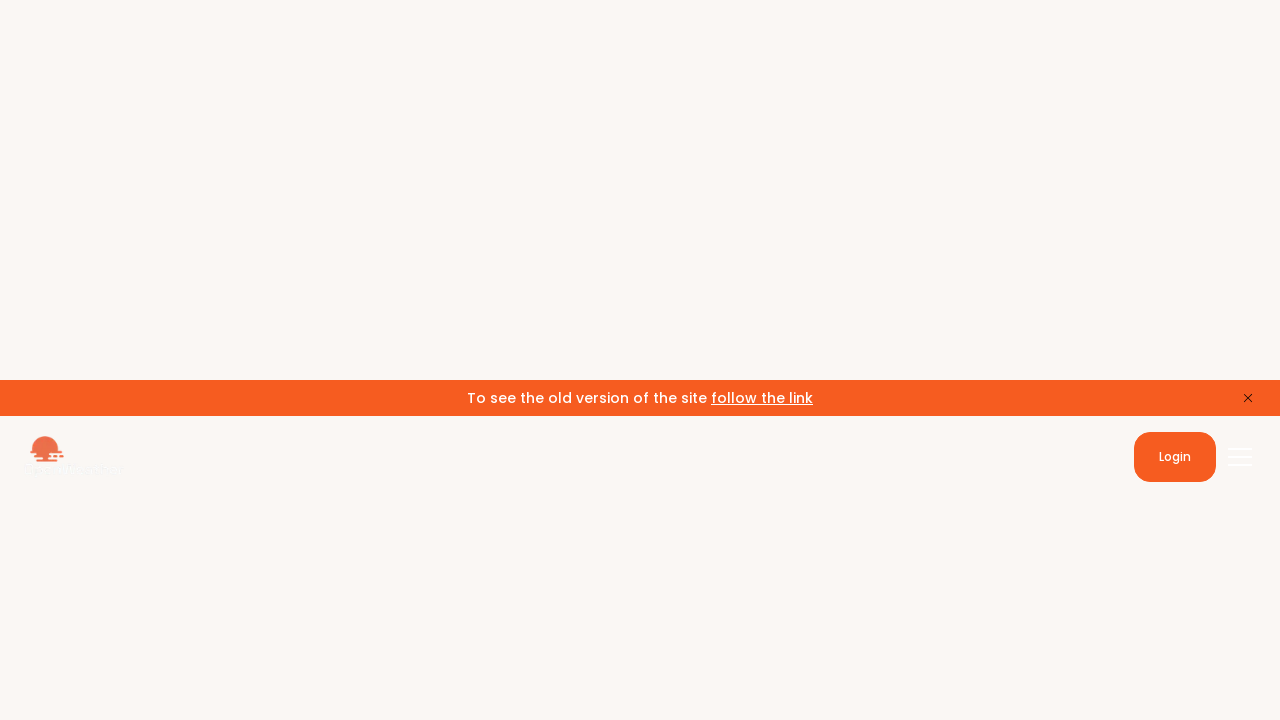

Medium social media icon link became visible
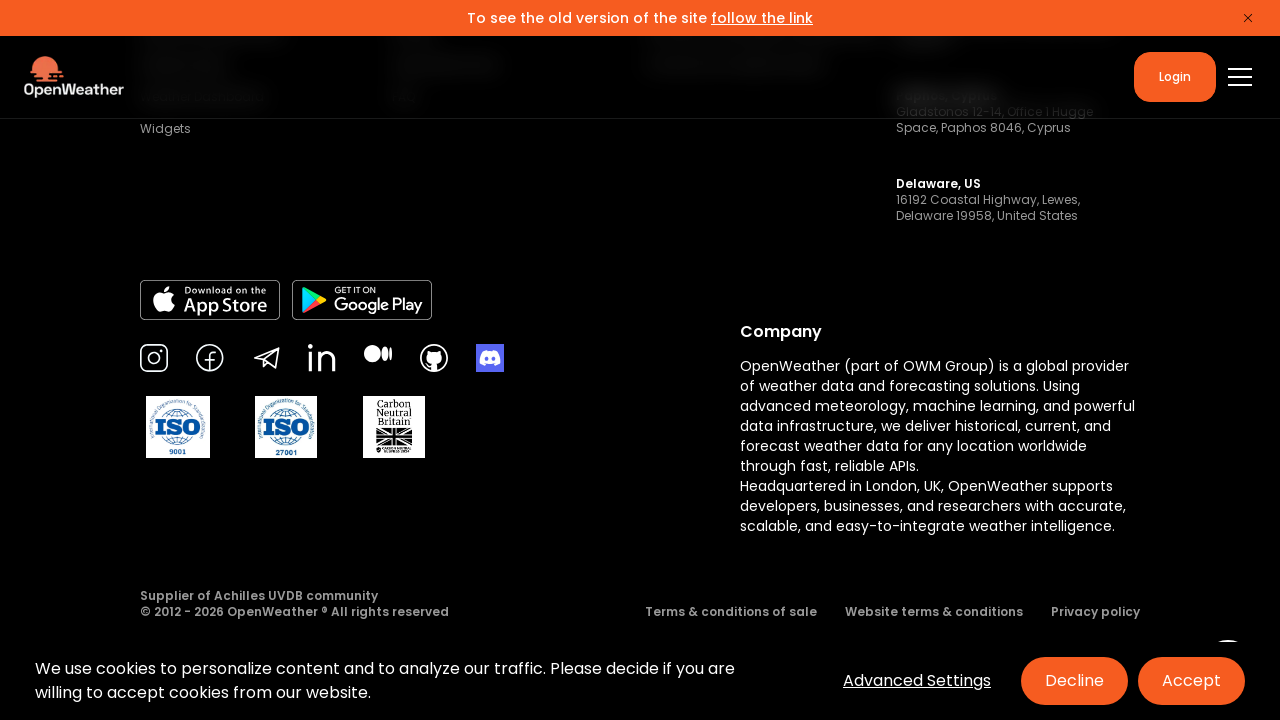

Retrieved href attribute from Medium link
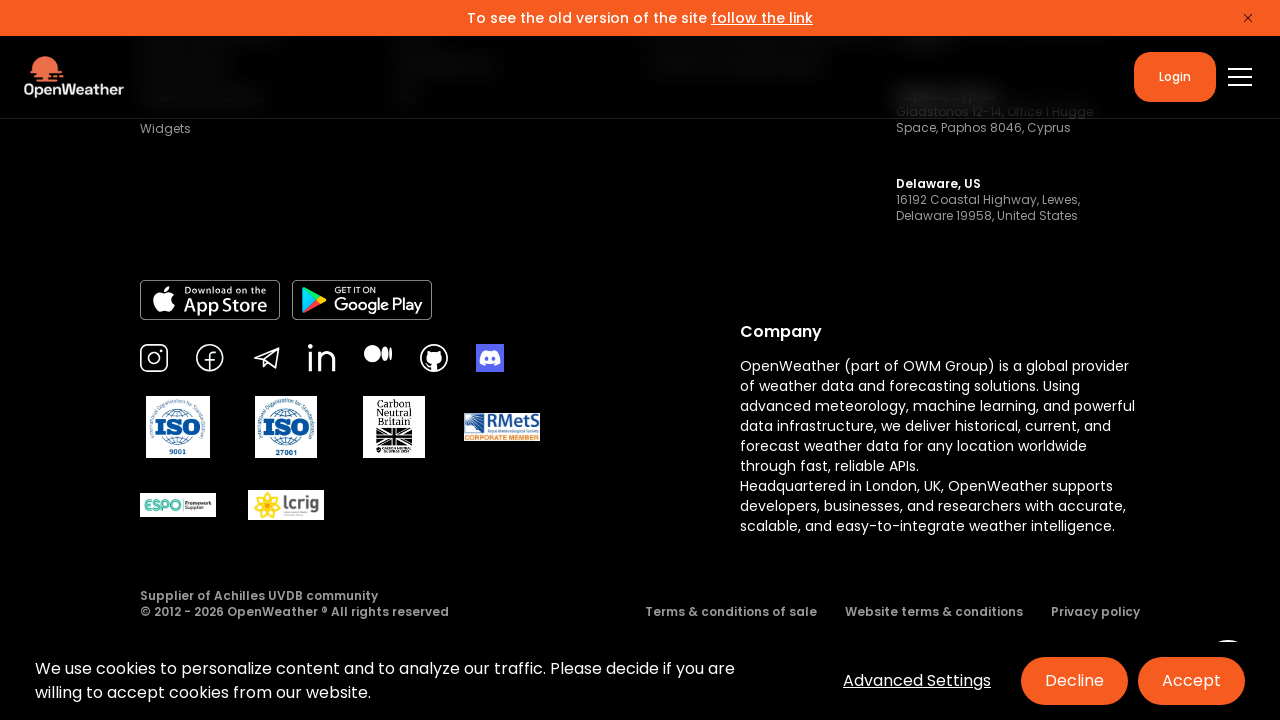

Verified Medium link has correct href attribute: https://medium.com/@openweathermap
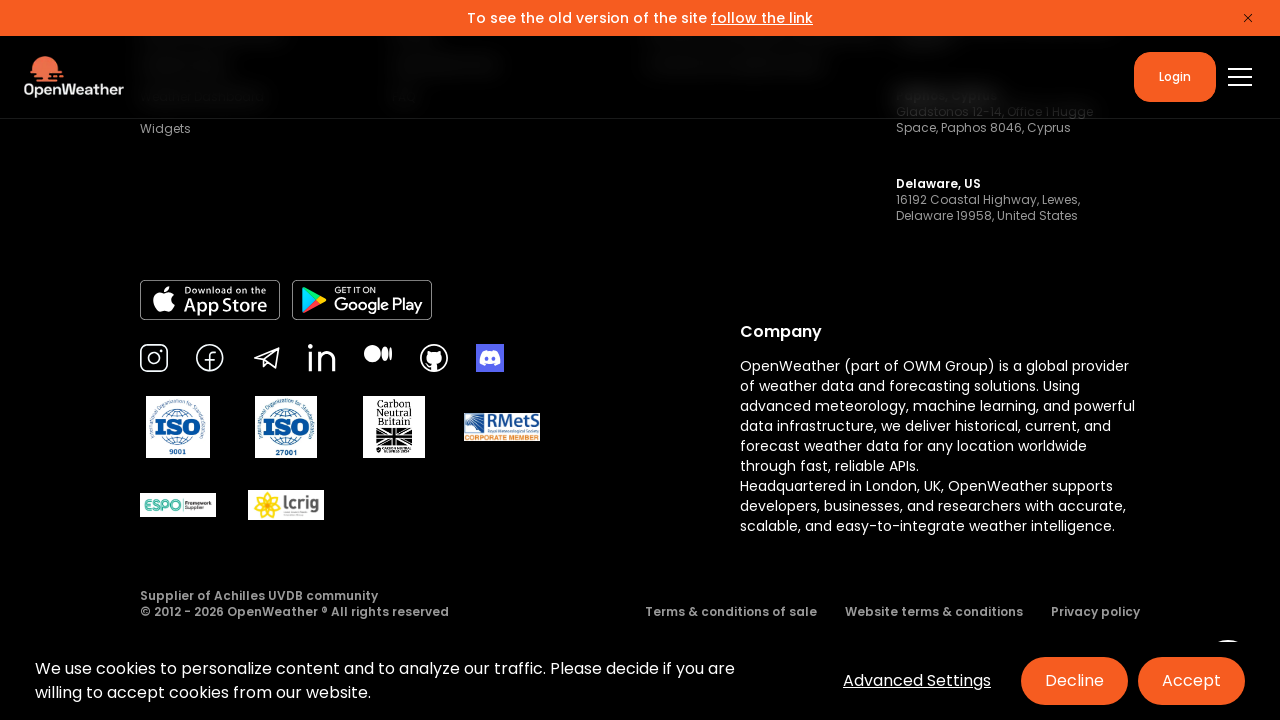

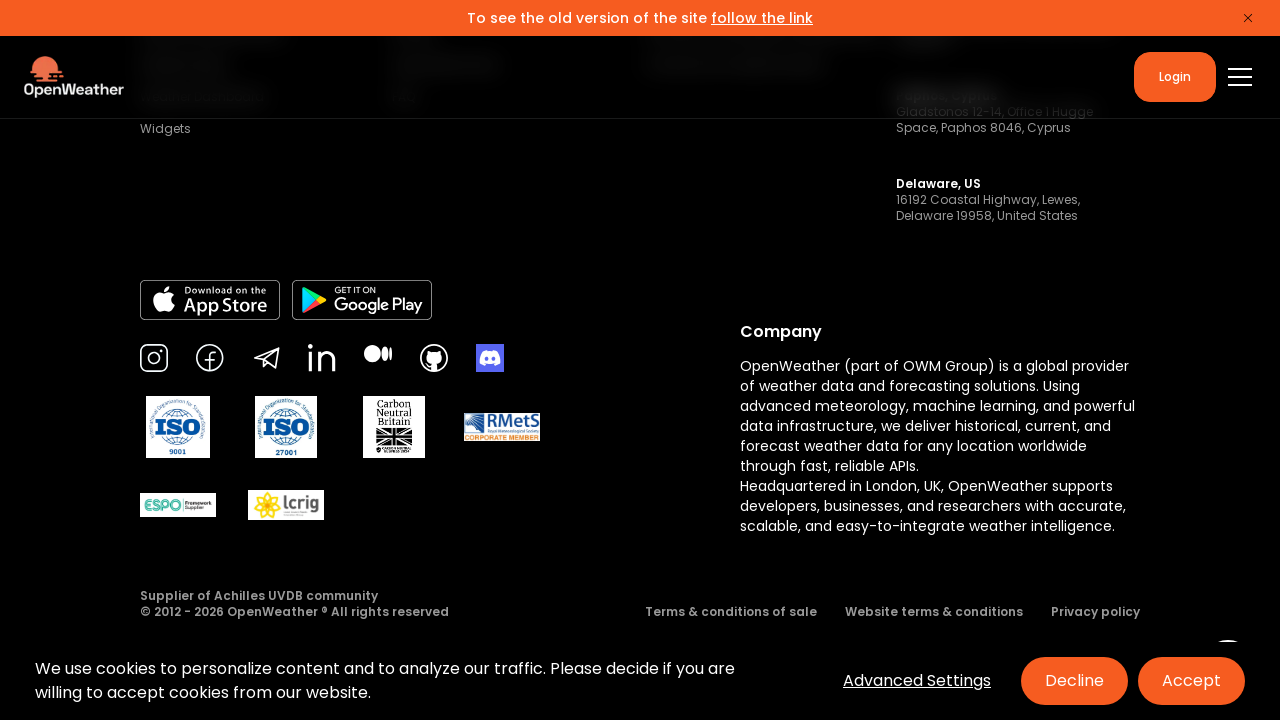